Fills all fields except address and verifies the address required error message

Starting URL: https://parabank.parasoft.com/parabank/register.htm

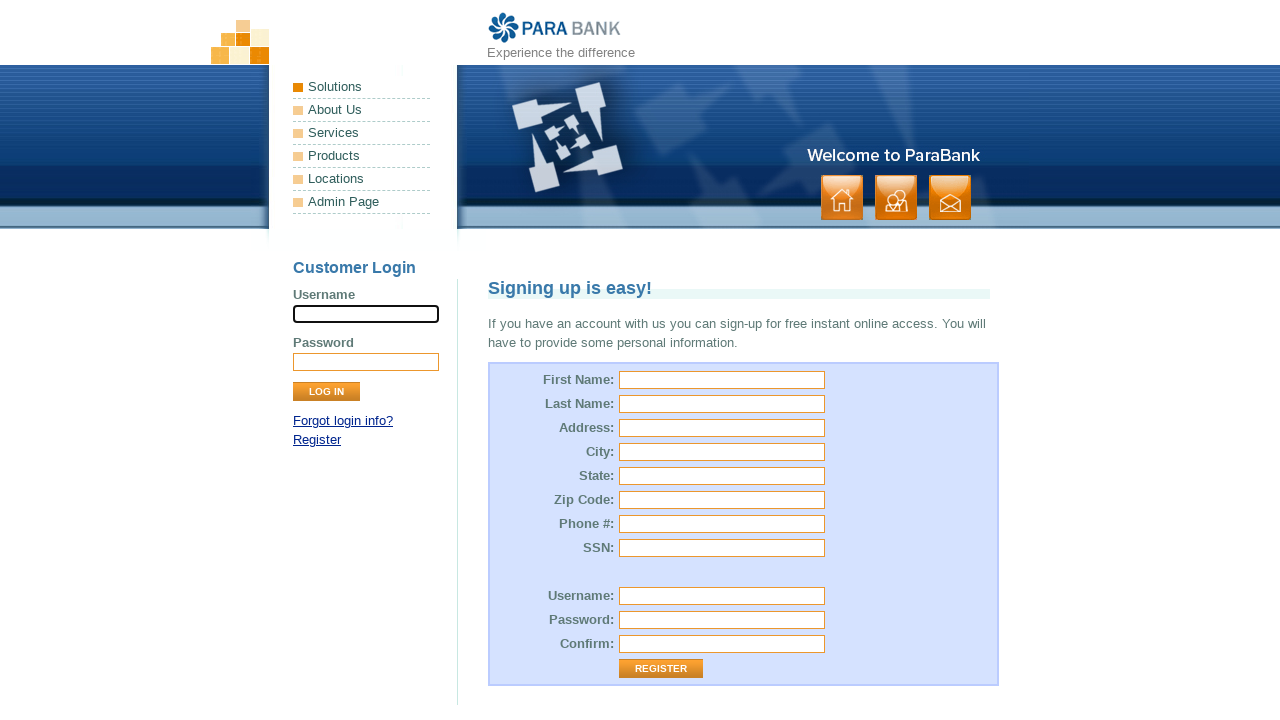

Filled first name field with 'Test Username' on //input[@id='customer.firstName']
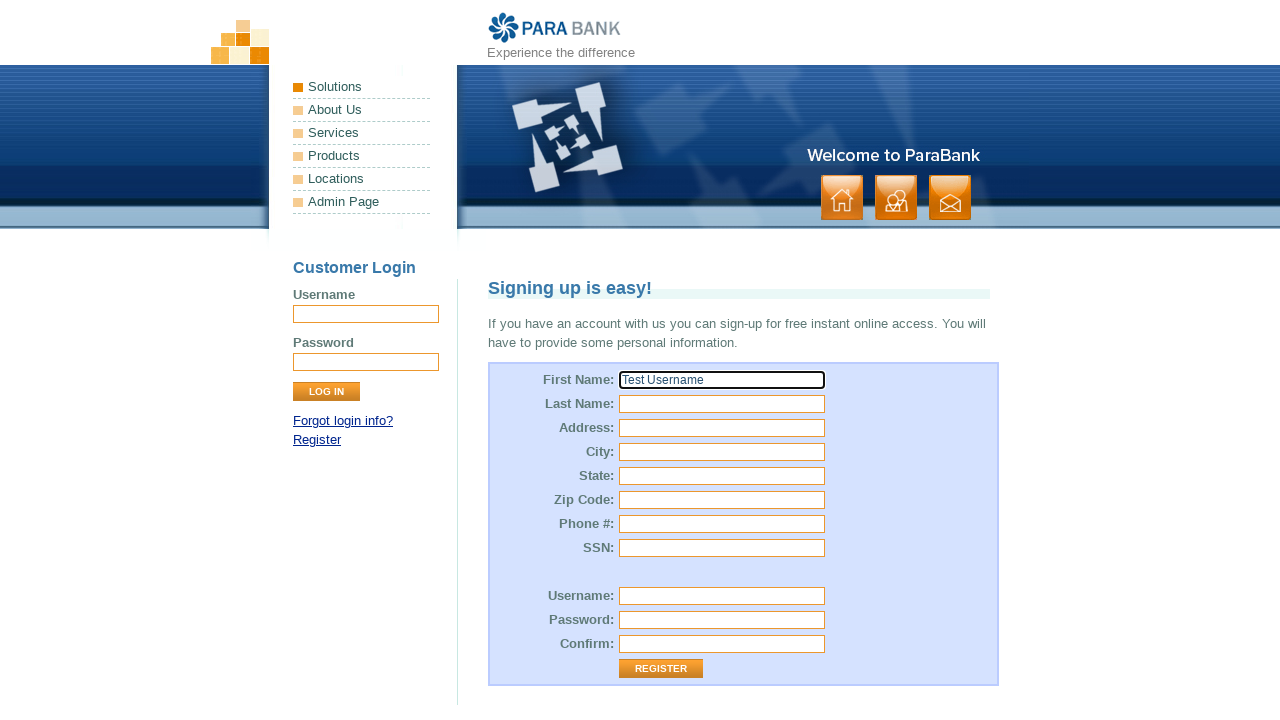

Filled last name field with 'Test Lastname' on //input[@id='customer.lastName']
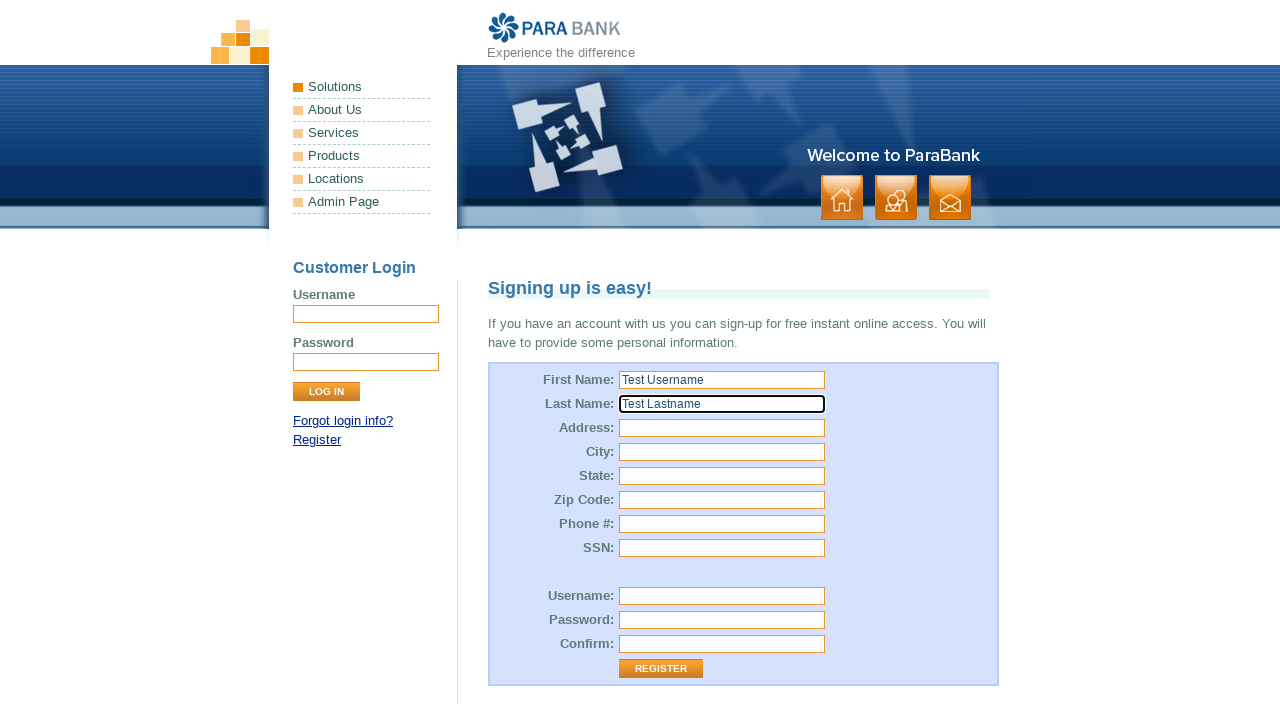

Left street address field empty on //input[@id='customer.address.street']
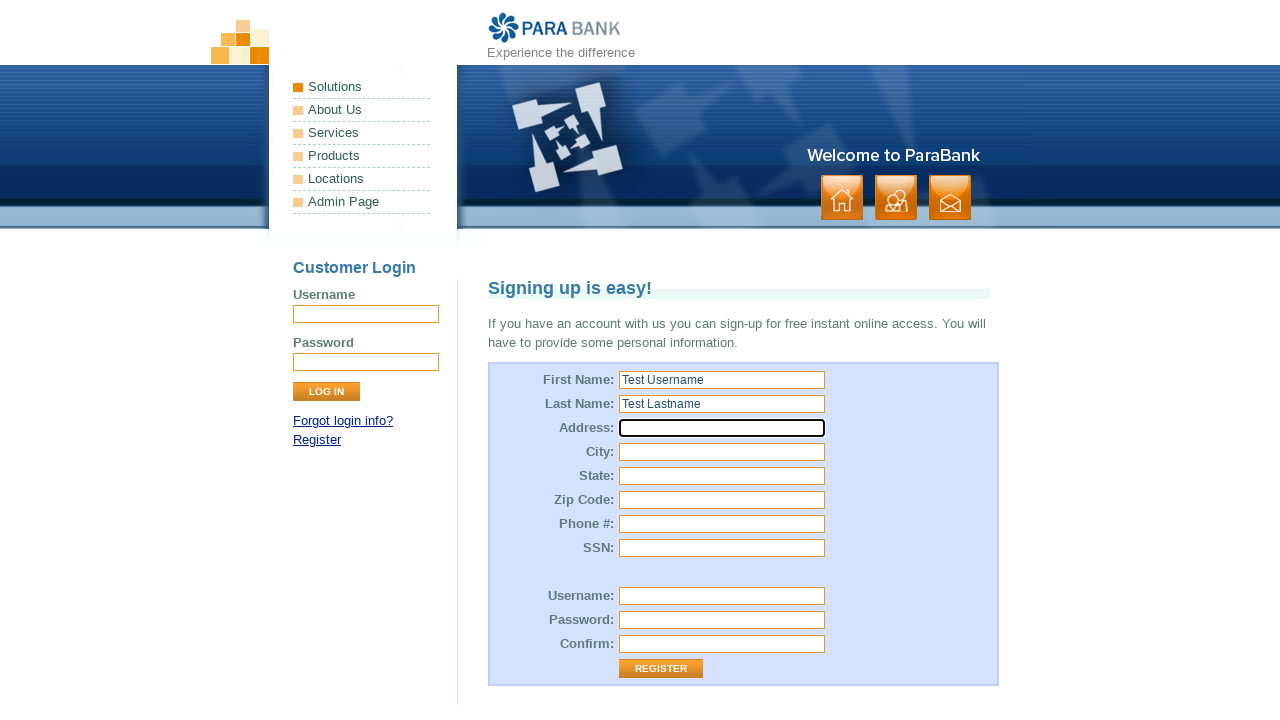

Filled city field with 'Test City' on //input[@id='customer.address.city']
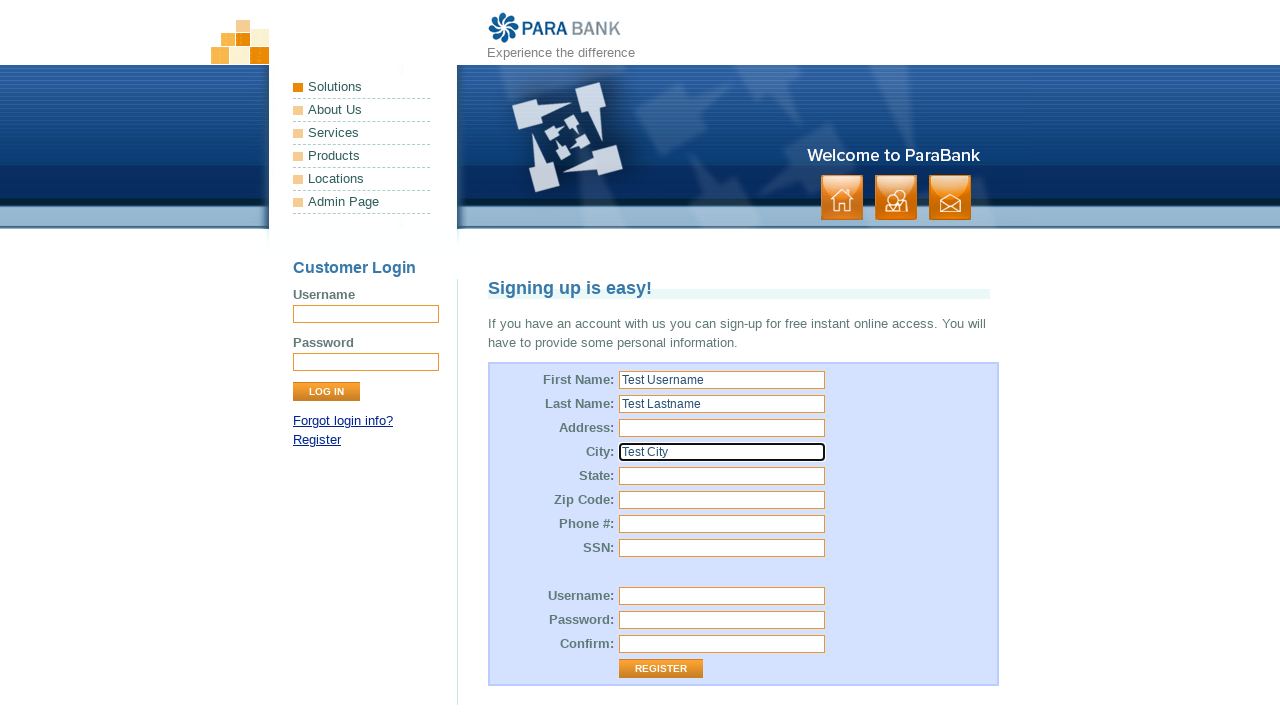

Filled state field with 'Test State' on //input[@id='customer.address.state']
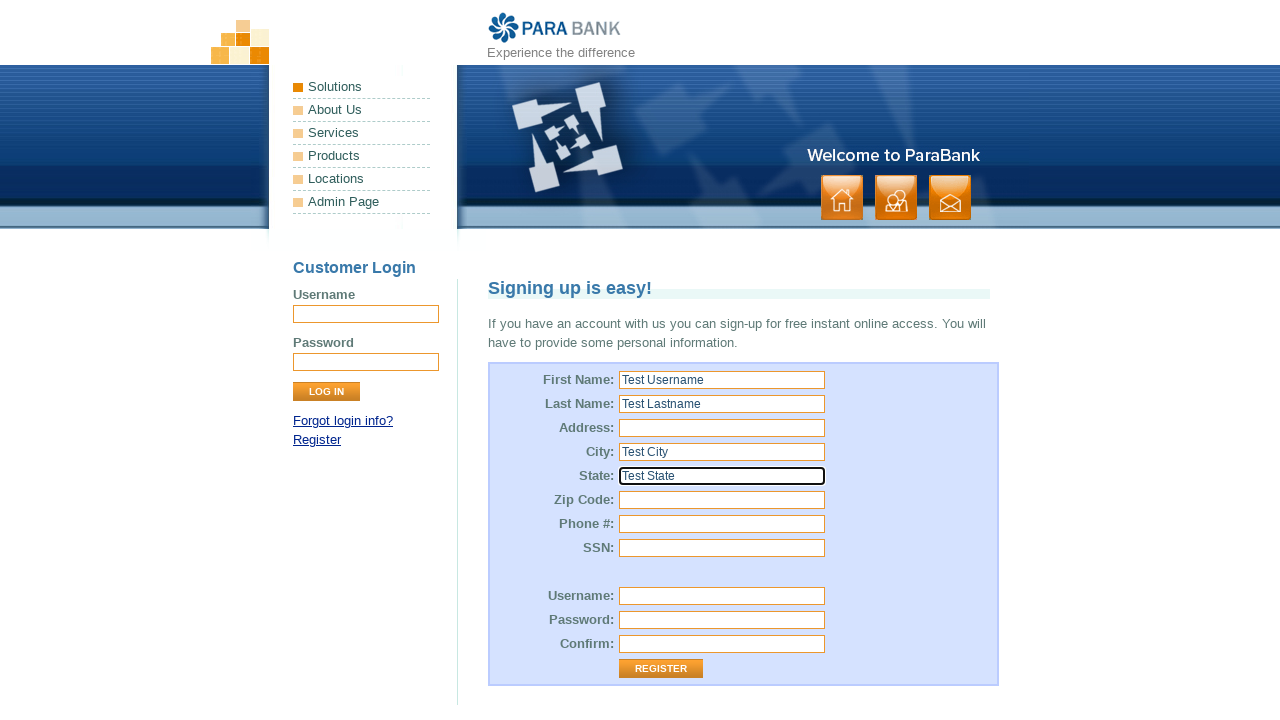

Filled zip code field with '51803' on //input[@id='customer.address.zipCode']
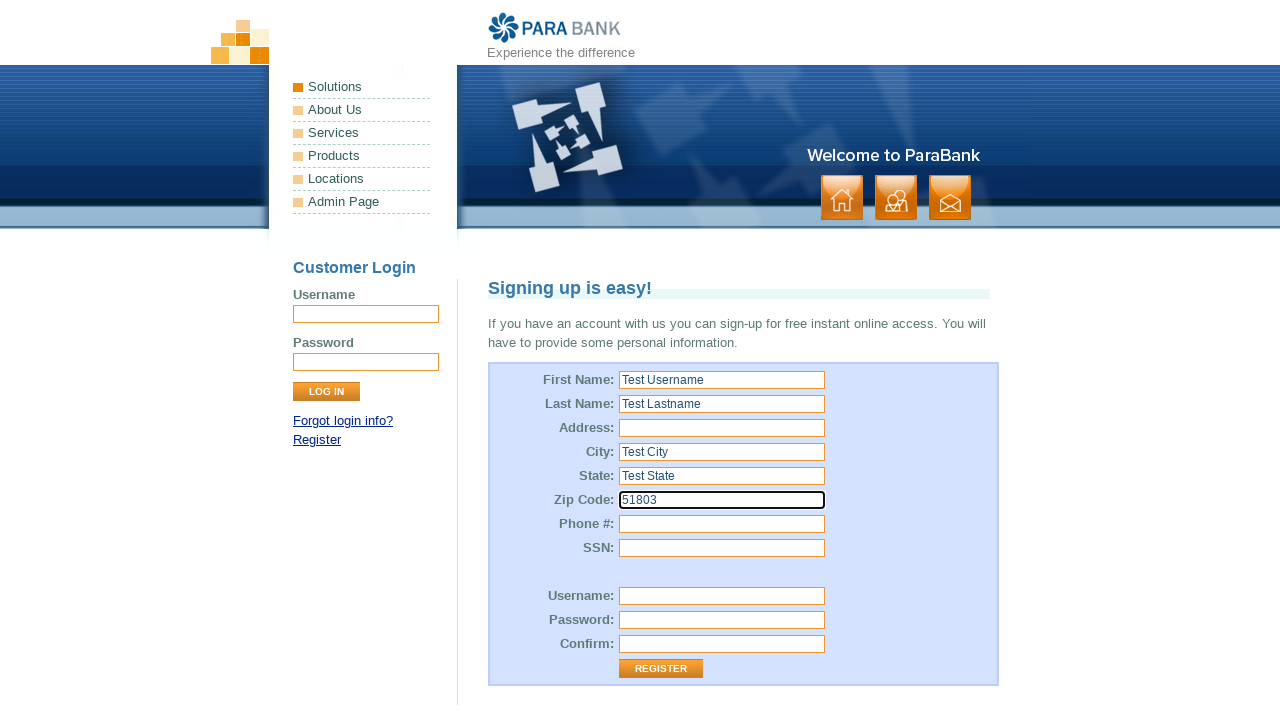

Filled phone number field with '9746517370' on //input[@id='customer.phoneNumber']
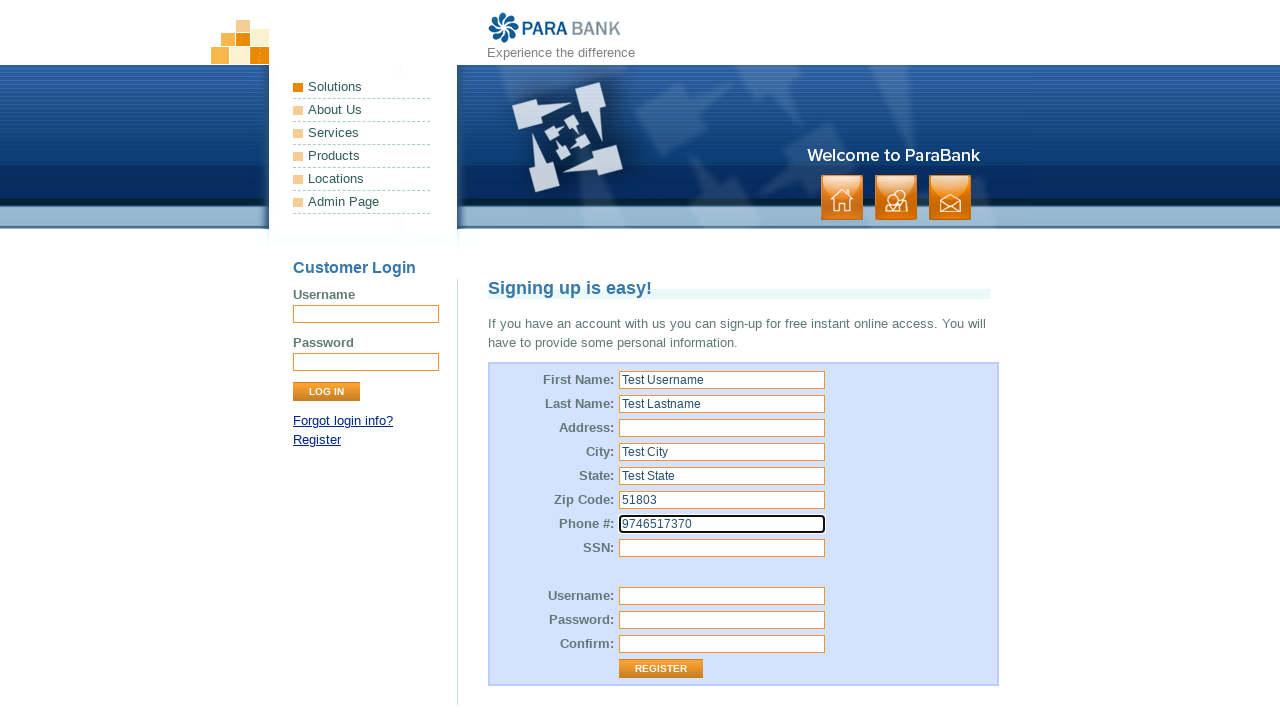

Filled SSN field with '987654321' on //input[@id='customer.ssn']
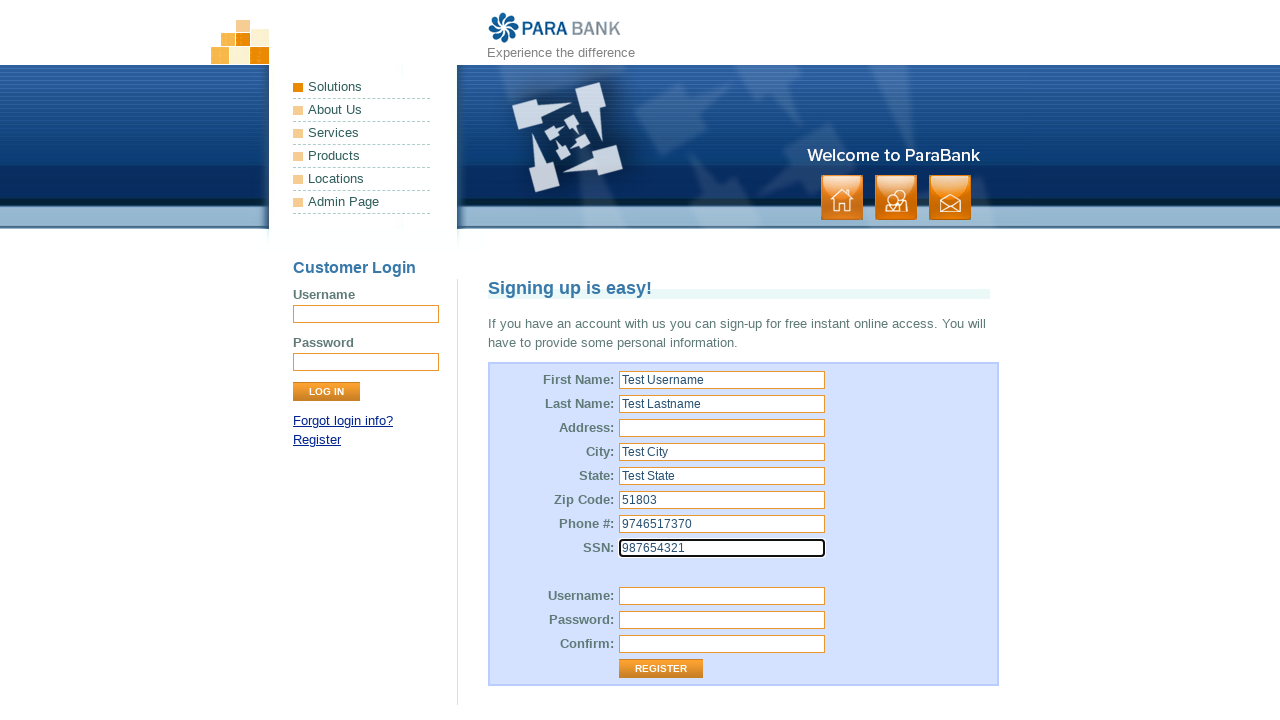

Filled username field with 'testuser321' on //input[@id='customer.username']
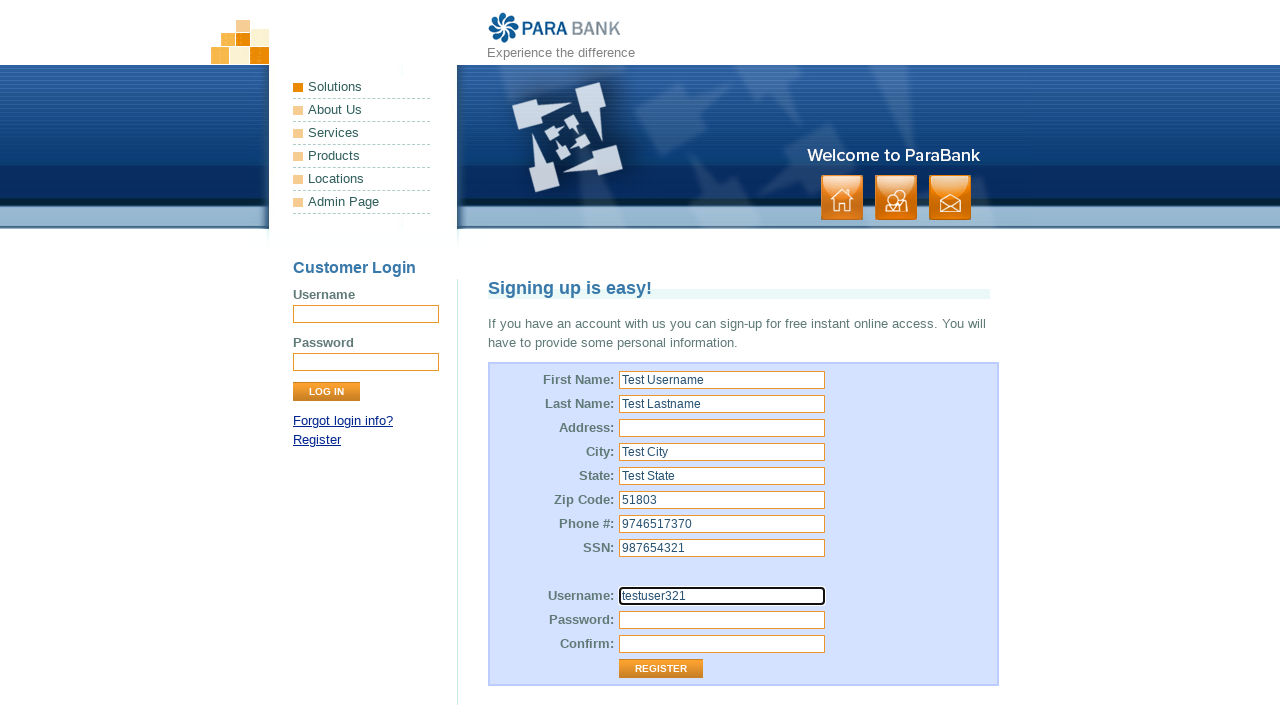

Filled password field with 'testpass321' on //input[@id='customer.password']
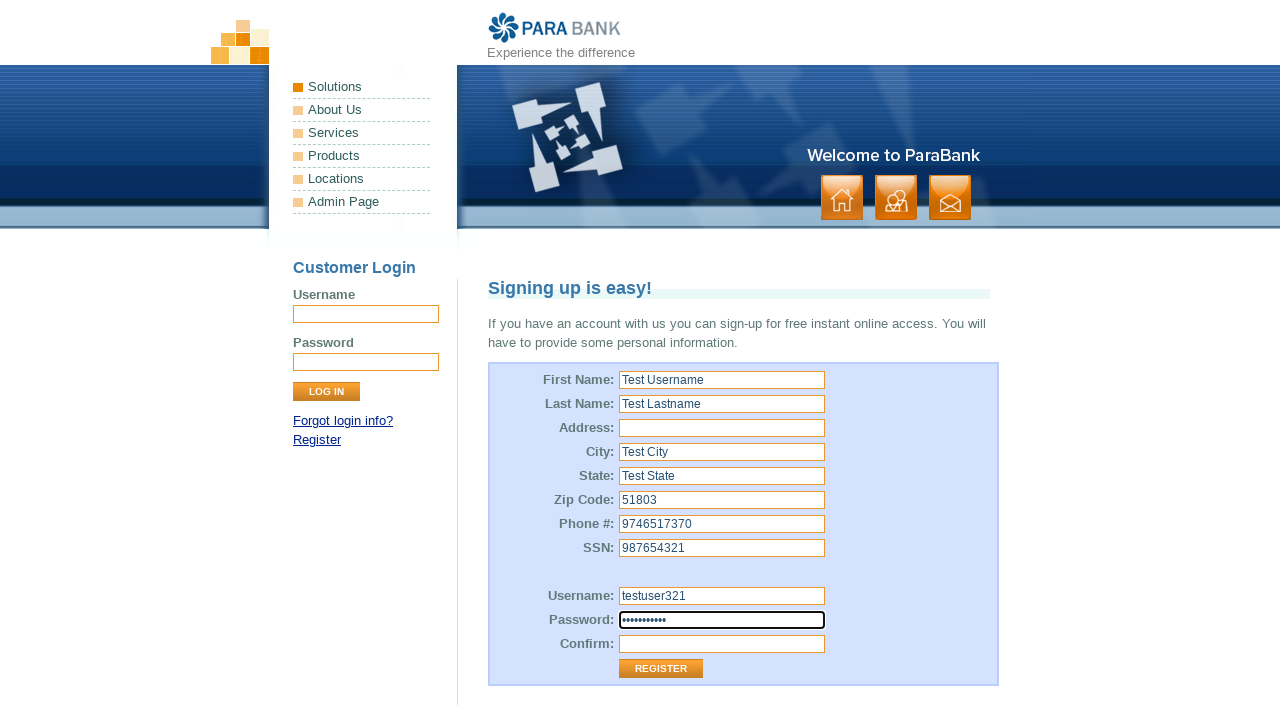

Filled repeated password field with 'testpass321' on //input[@id='repeatedPassword']
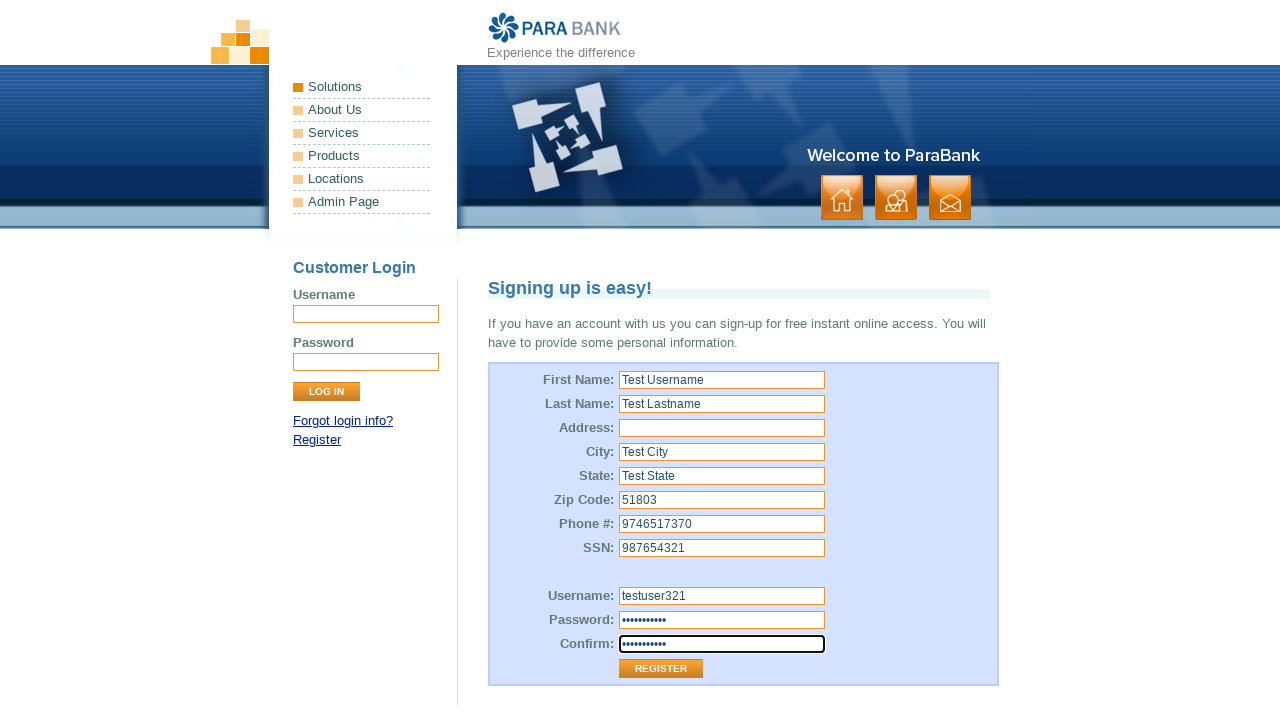

Clicked Register button at (661, 669) on xpath=//input[@value='Register']
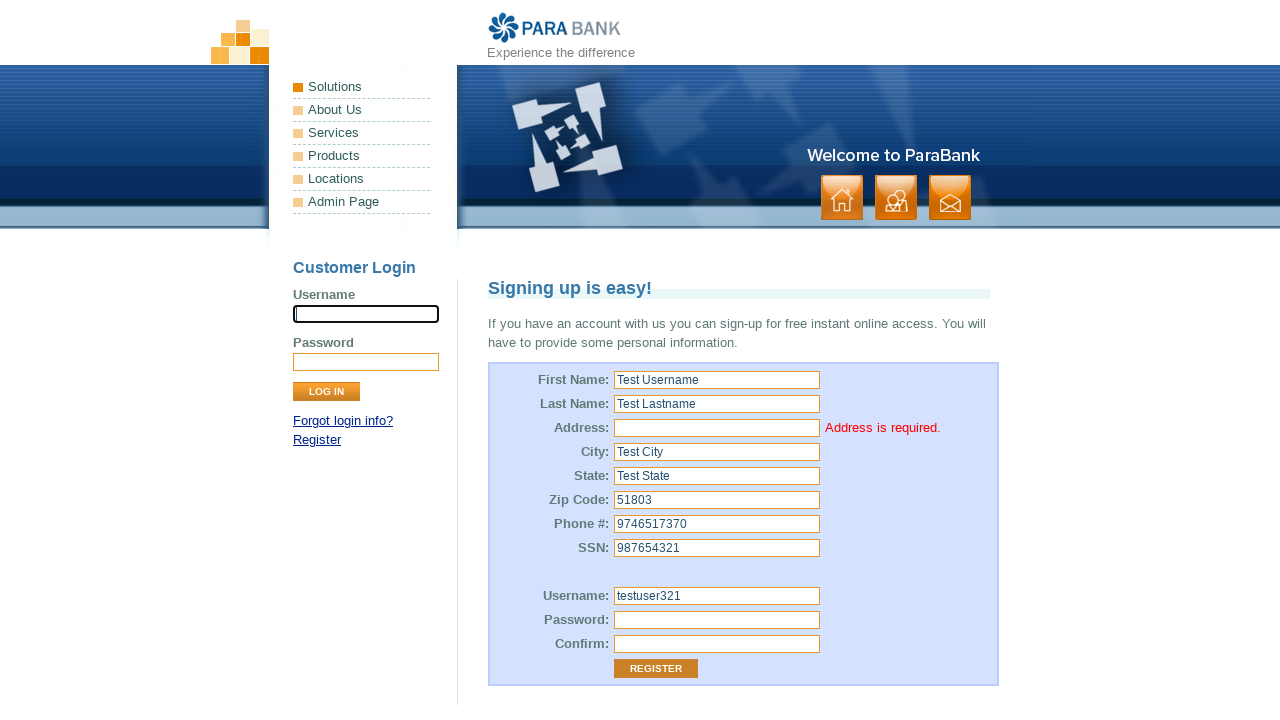

Verified address required error message is displayed
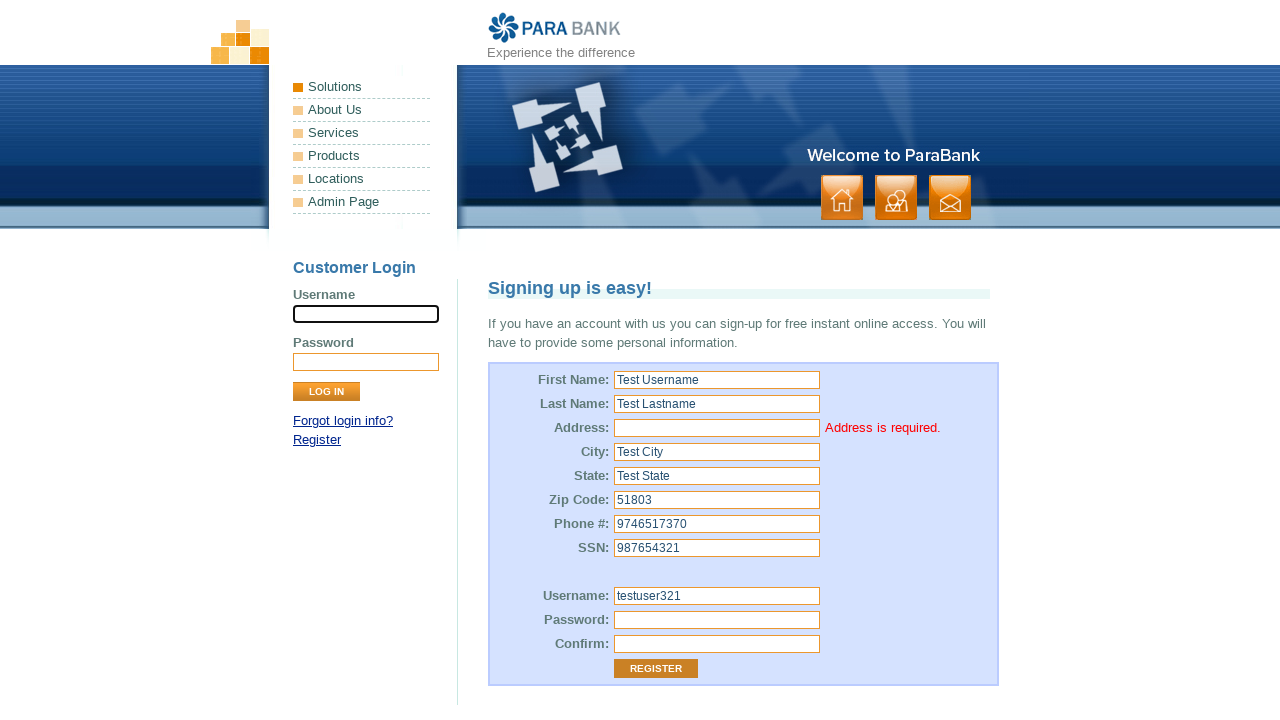

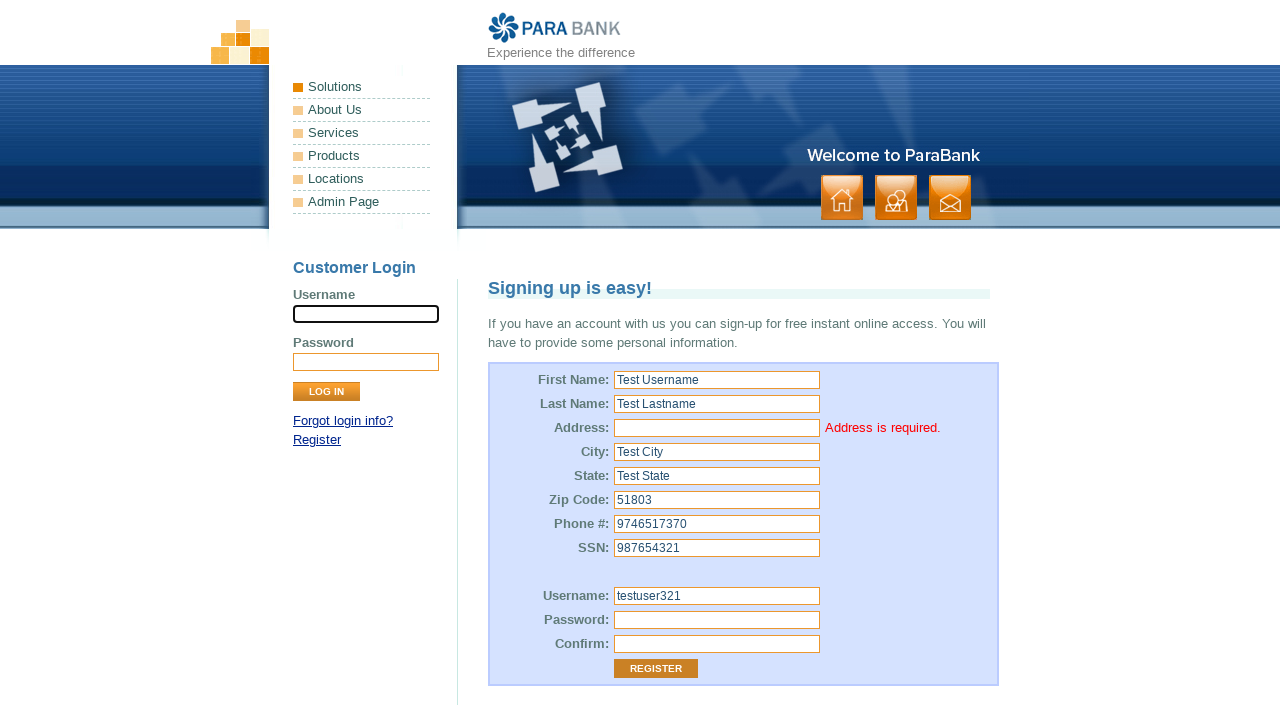